Tests radio button handling by clicking on a specific radio button element

Starting URL: http://omayo.blogspot.com

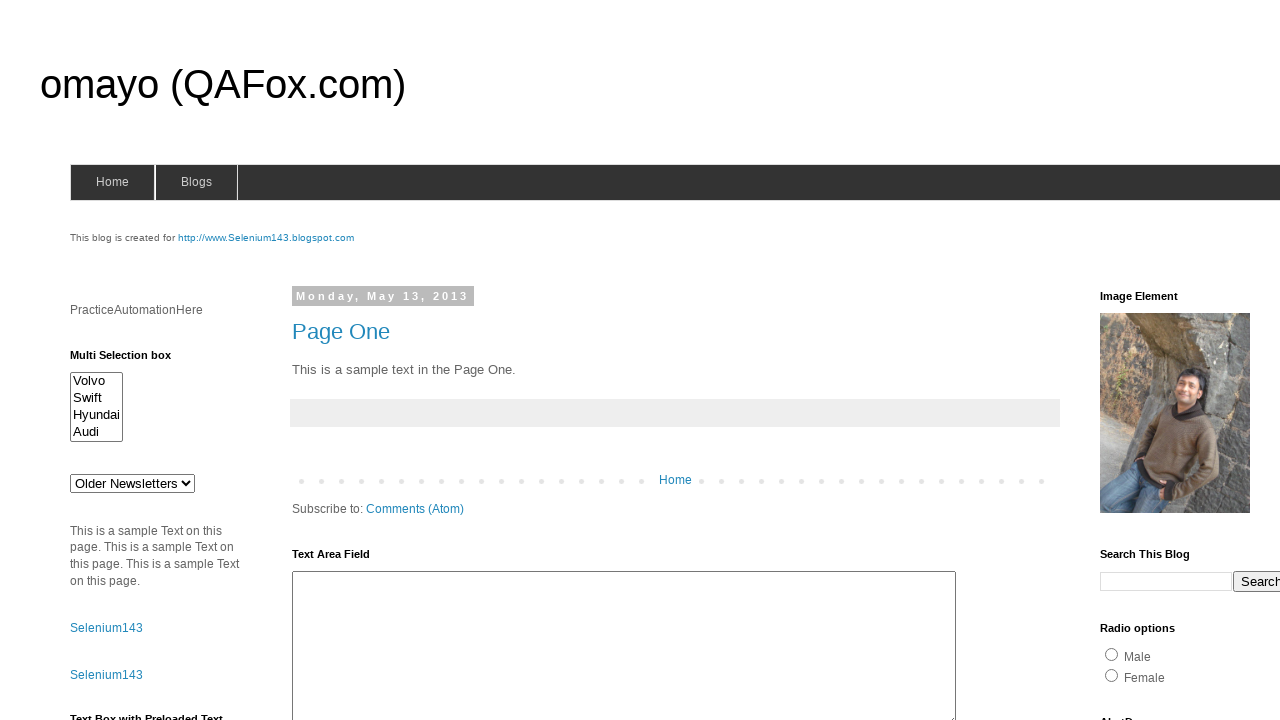

Clicked on radio button with id 'radio2' at (1112, 675) on input[id='radio2']
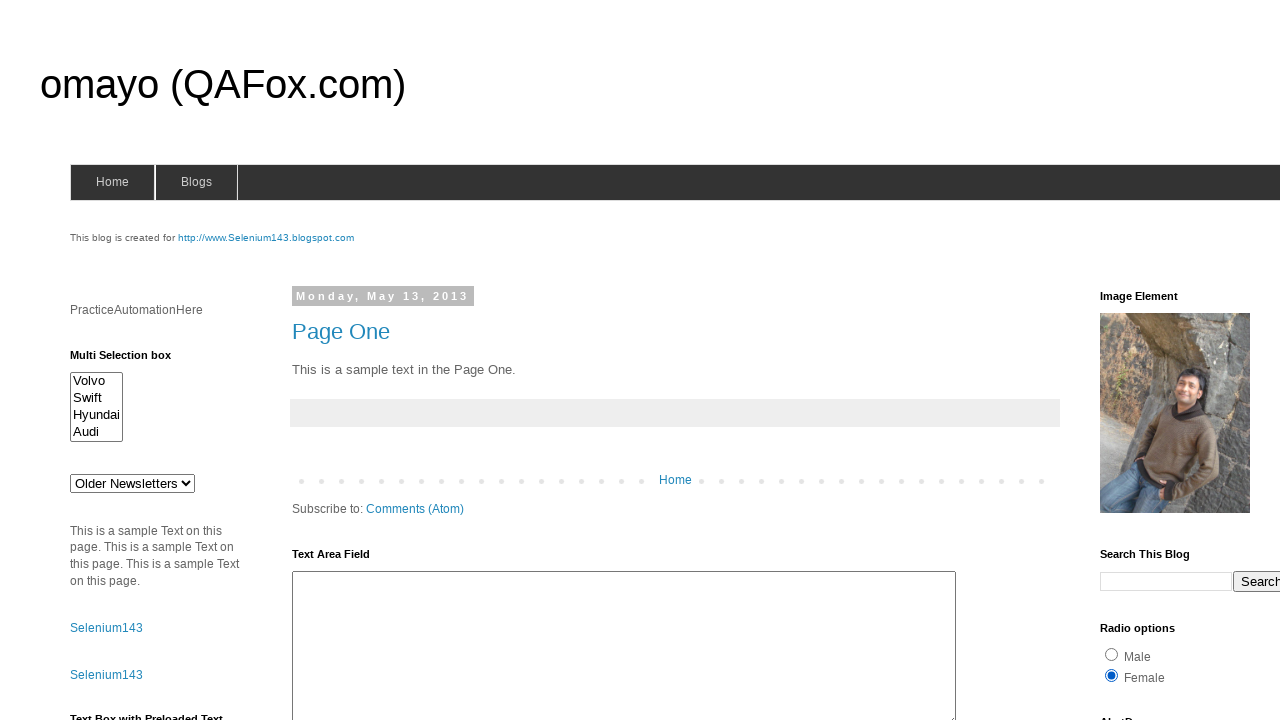

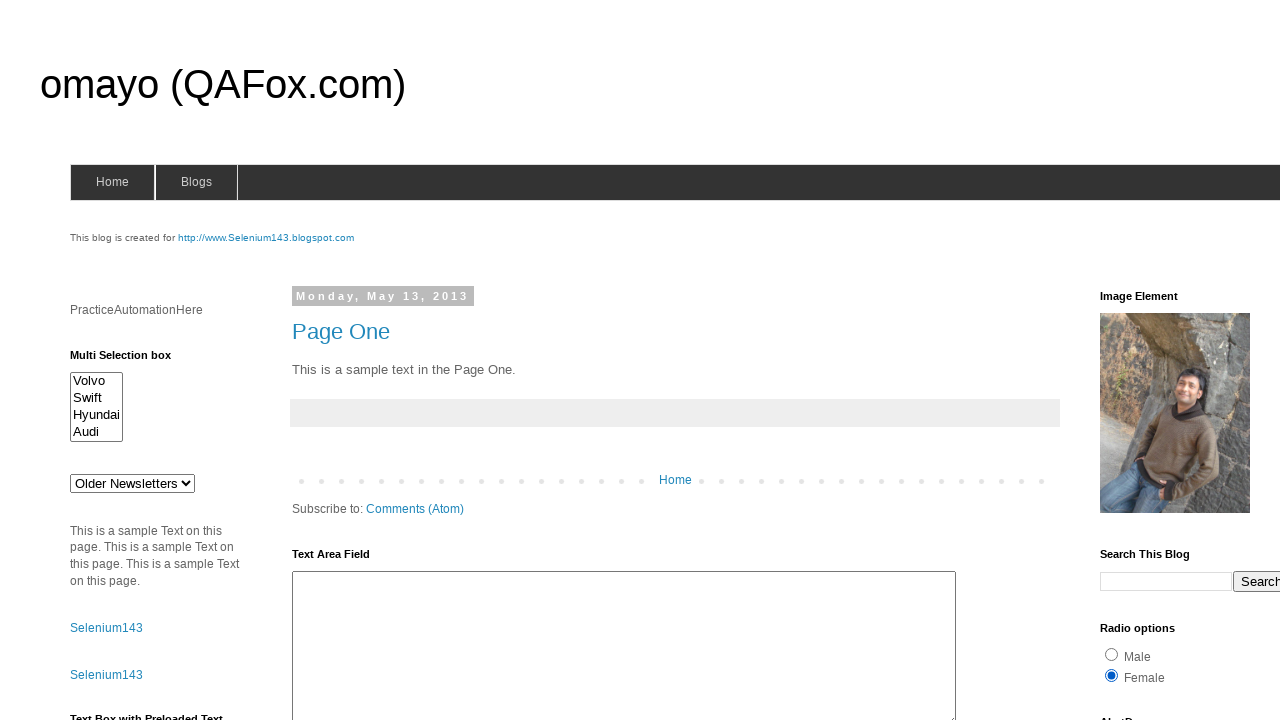